Navigates through the UAL university website to find the Computer Engineering degree program and verifies that the "Modelado y Diseño del Software 2" course is listed in the subjects section.

Starting URL: https://www.ual.es/

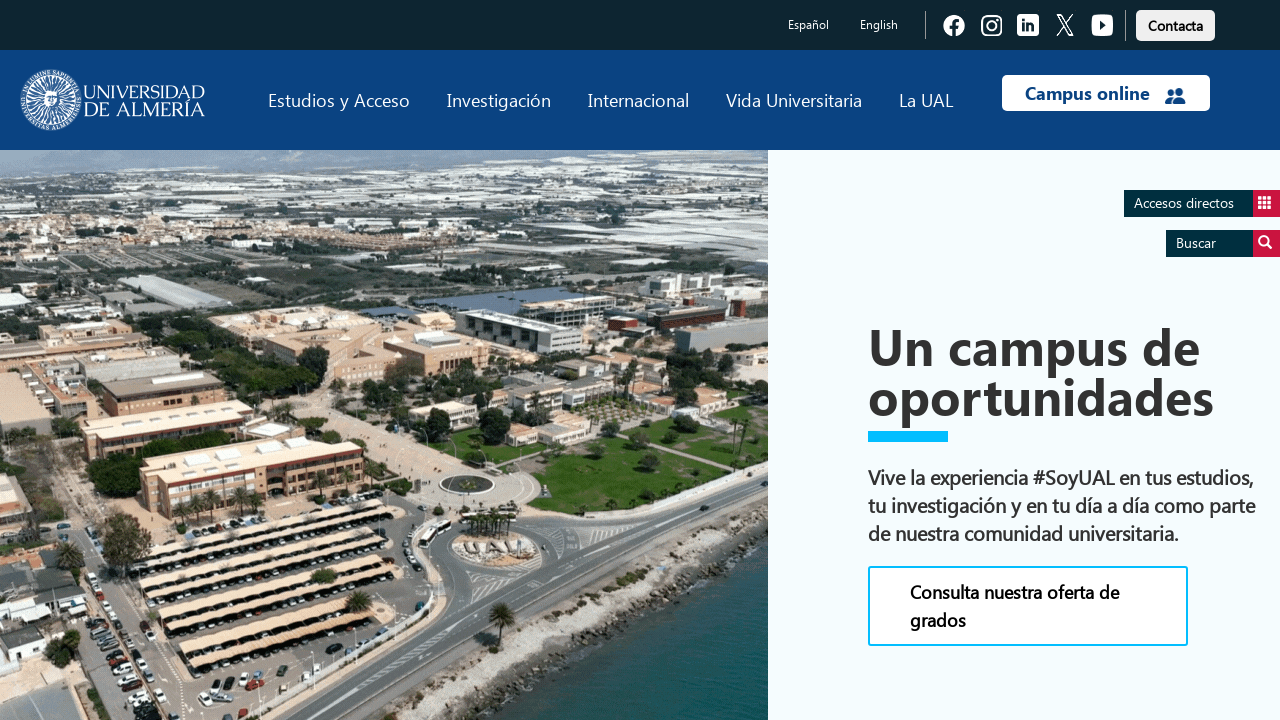

Clicked on 'Estudios' link at (339, 100) on text=Estudios
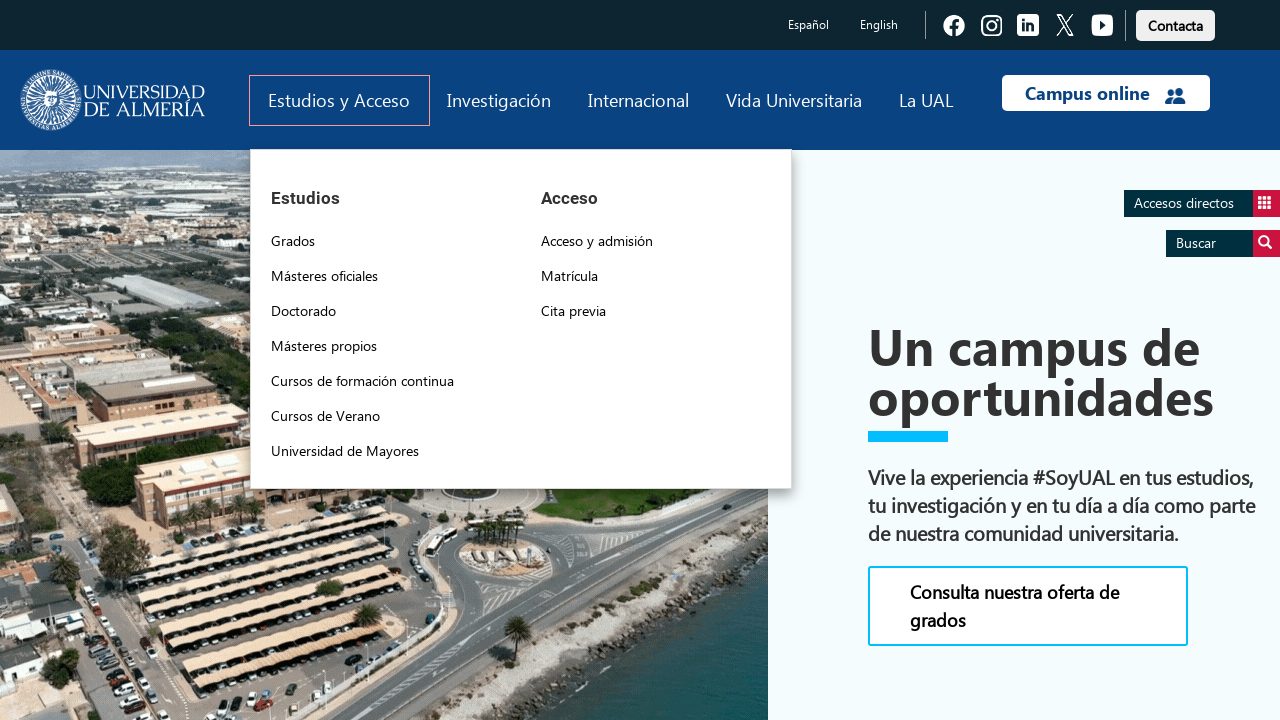

Clicked on 'Grados' link at (293, 241) on text=Grados
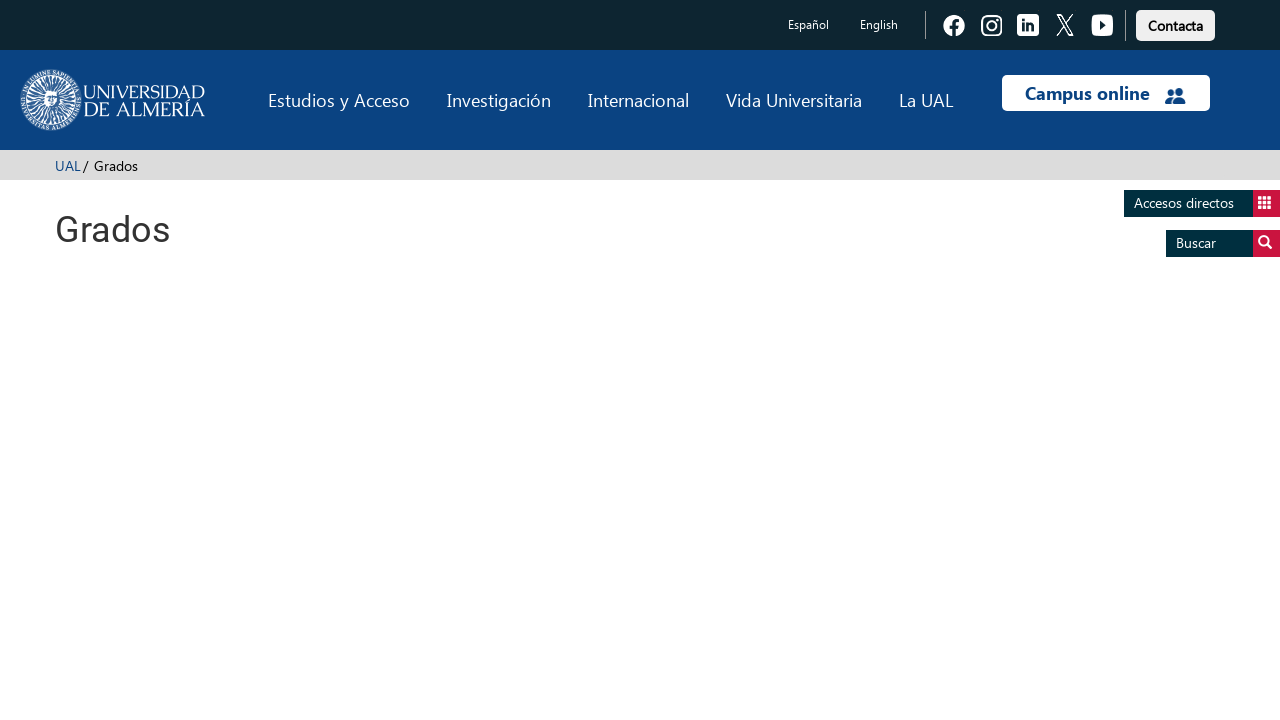

Computer Engineering degree program appeared on page
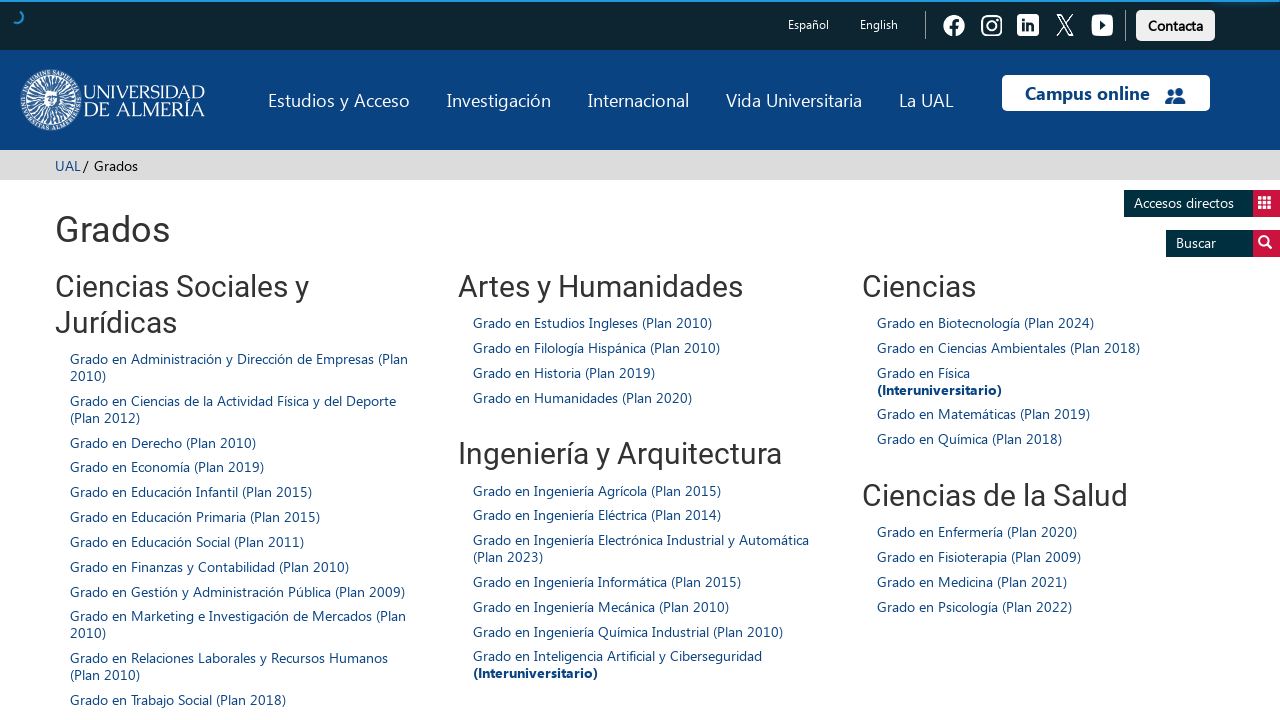

Clicked on 'Grado en Ingeniería Informática (Plan 2015)' degree program at (607, 581) on xpath=//span[contains(.,'Grado en Ingeniería Informática (Plan 2015)')]
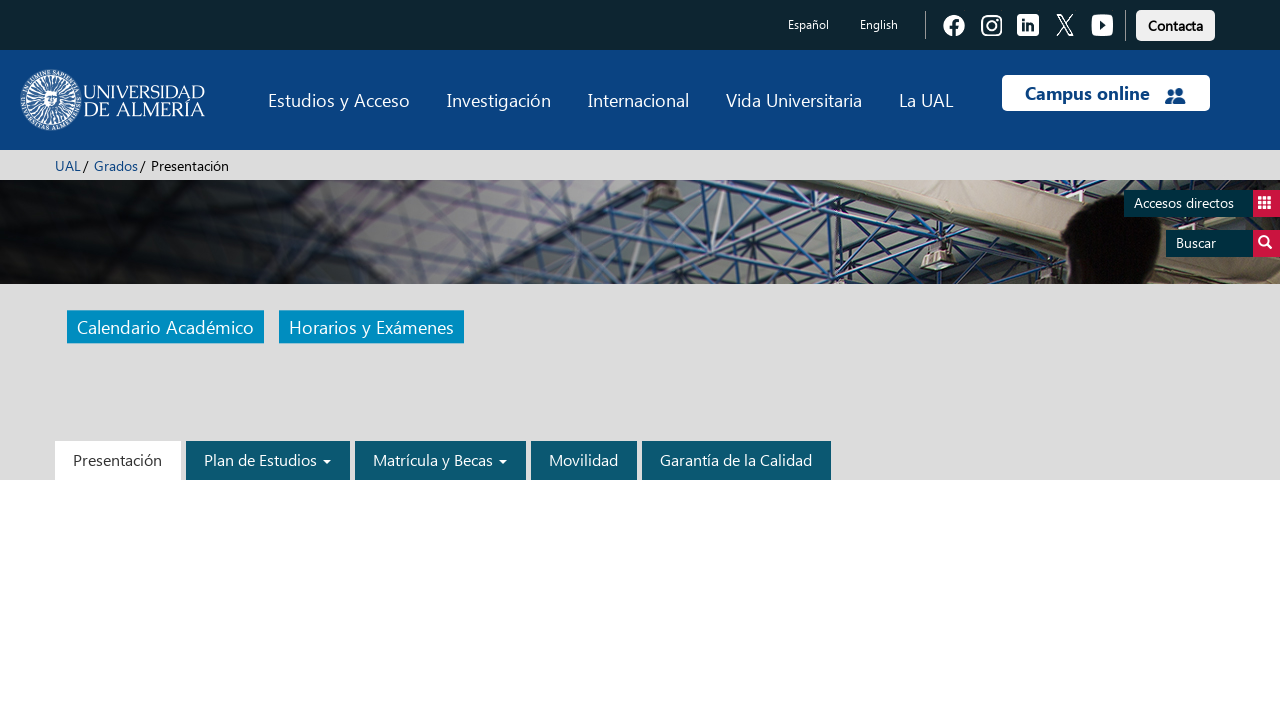

Clicked on 'Plan de Estudios' link at (268, 460) on text=Plan de Estudios
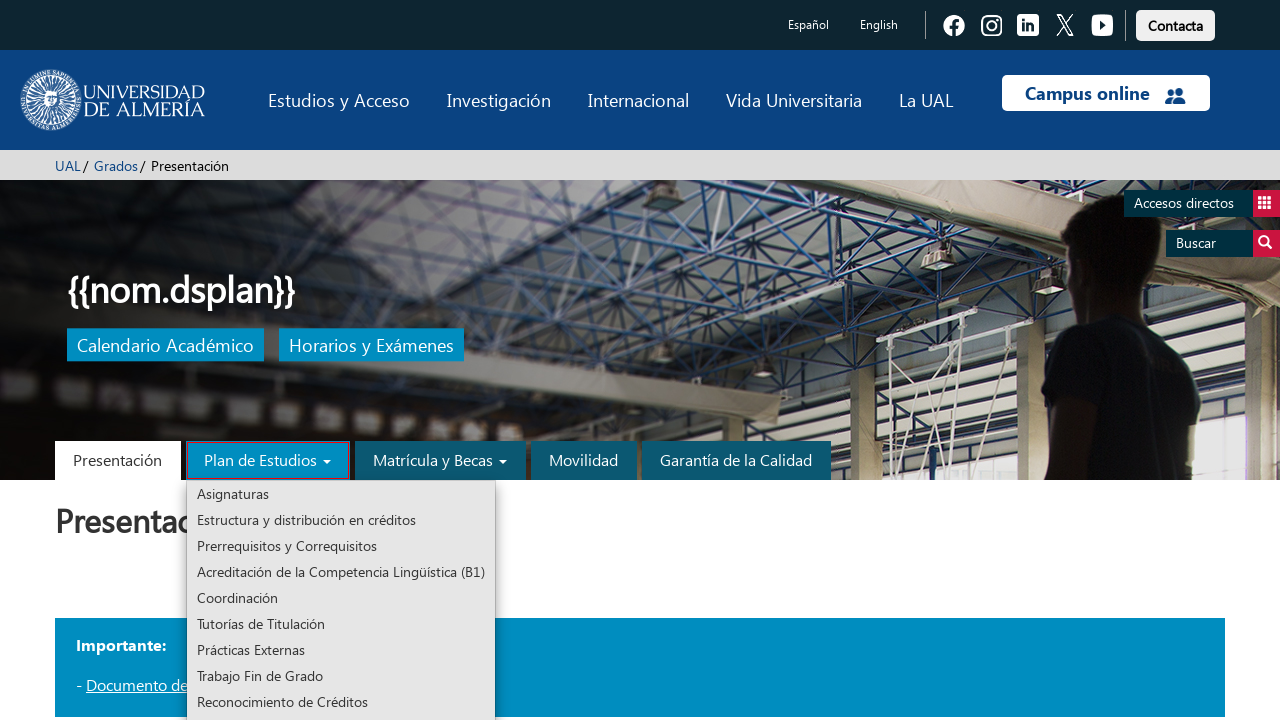

Clicked on 'Asignaturas' link at (341, 494) on text=Asignaturas
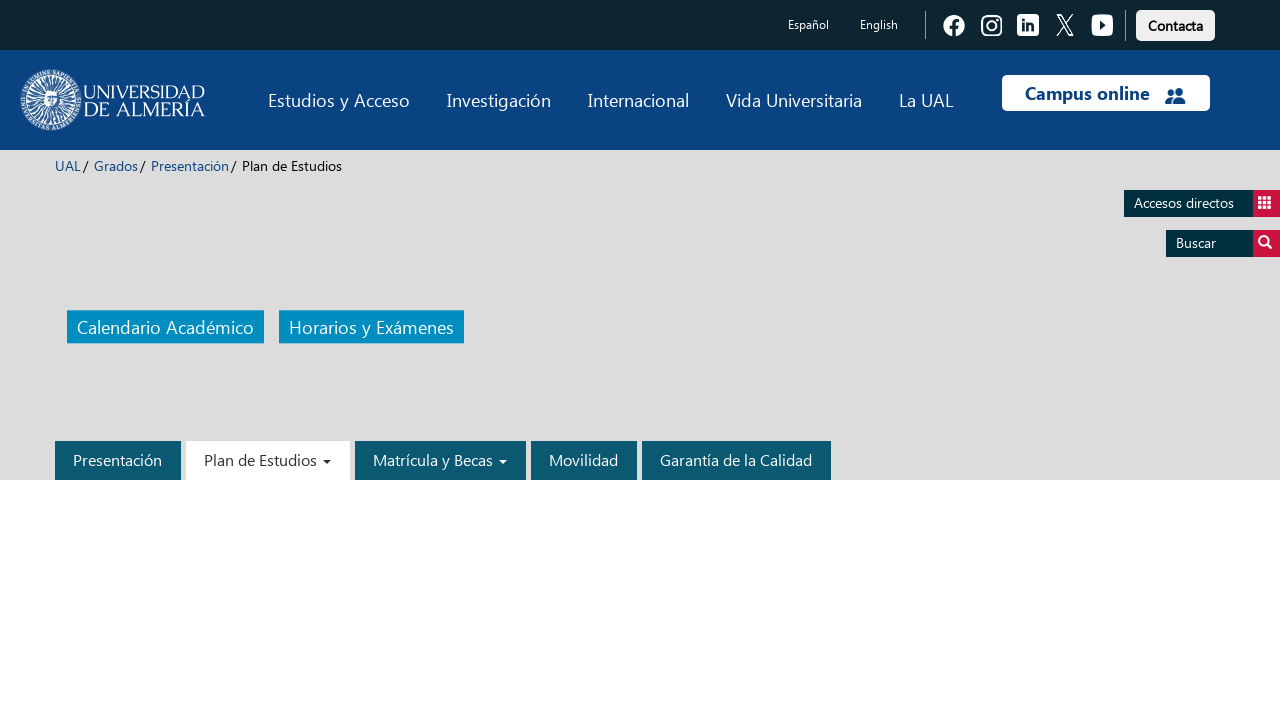

Verified 'Modelado y Diseño del Software 2' course is listed in subjects section
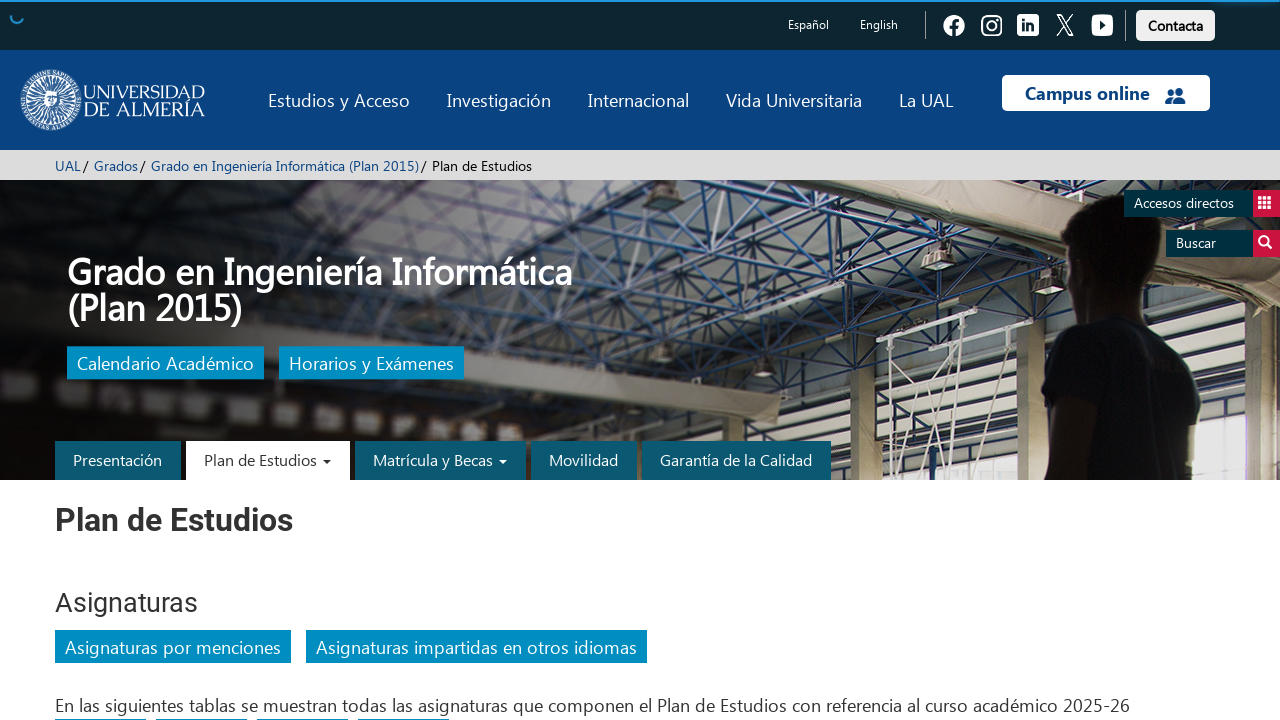

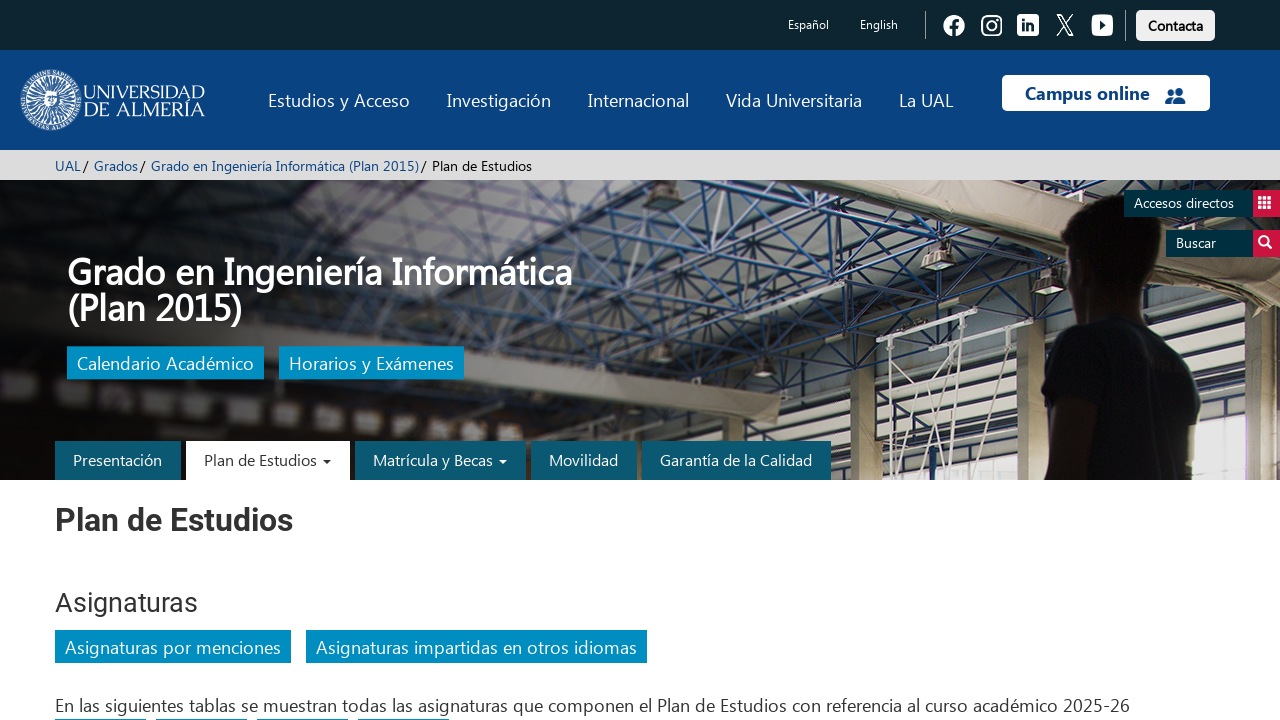